Tests alert handling functionality by triggering different types of alerts and accepting them

Starting URL: https://demoqa.com/alerts

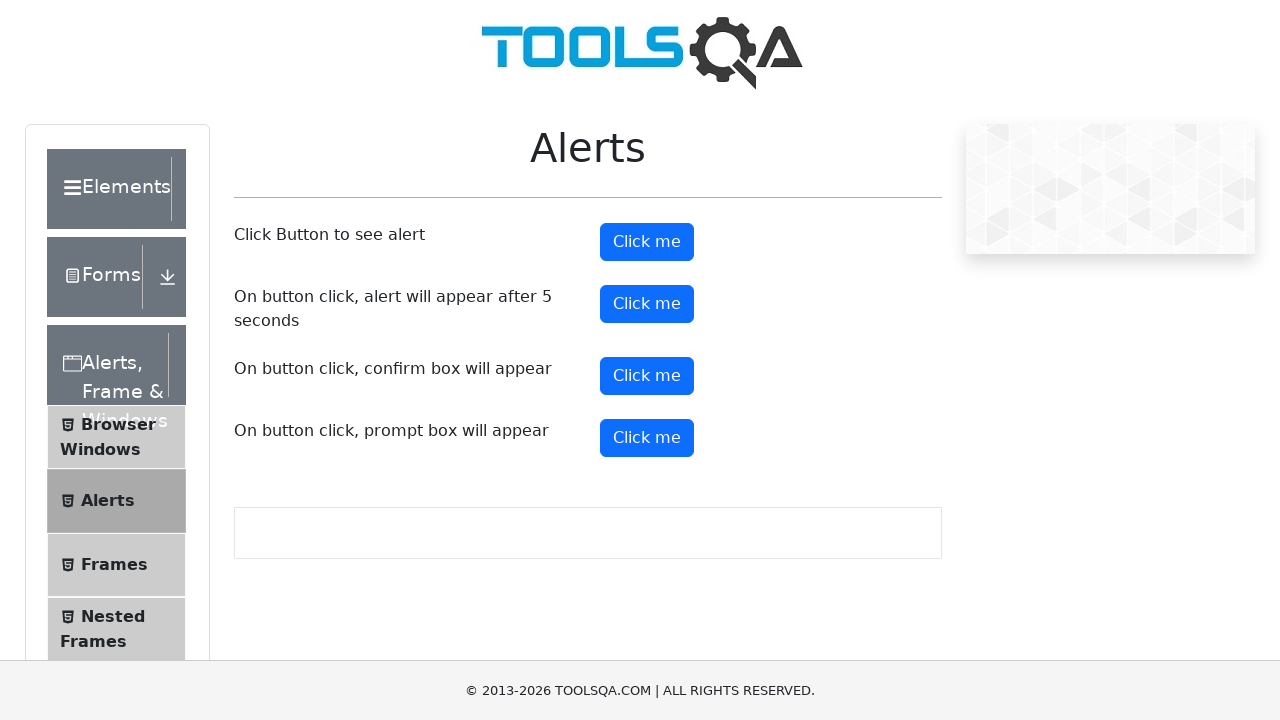

Clicked first alert button at (647, 242) on (//button[@type='button'])[2]
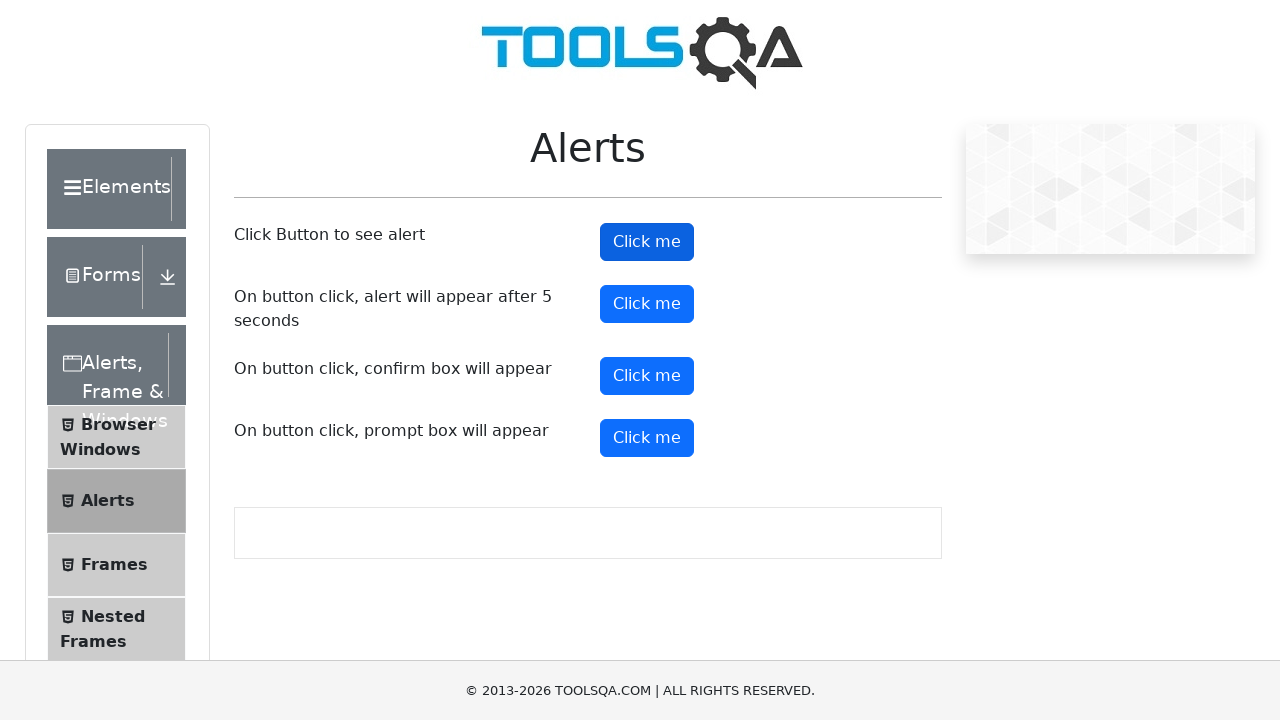

Set up dialog handler to accept alerts
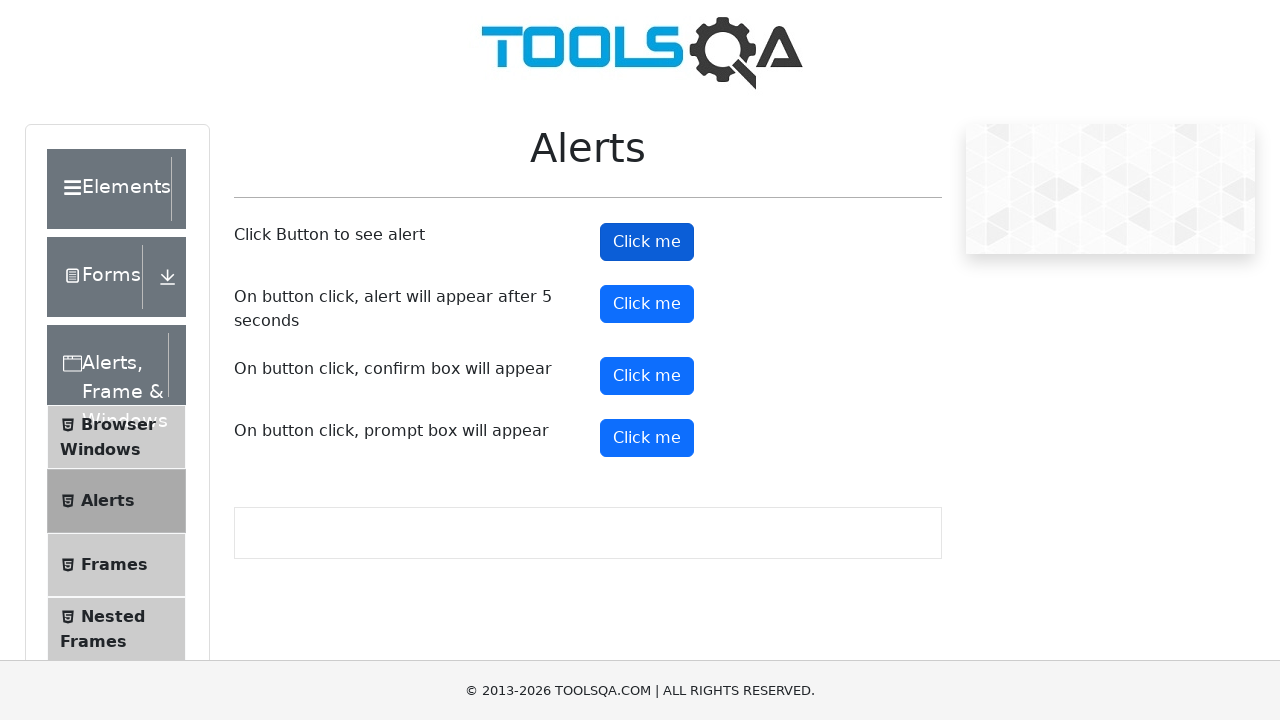

Clicked timer alert button at (647, 304) on button#timerAlertButton
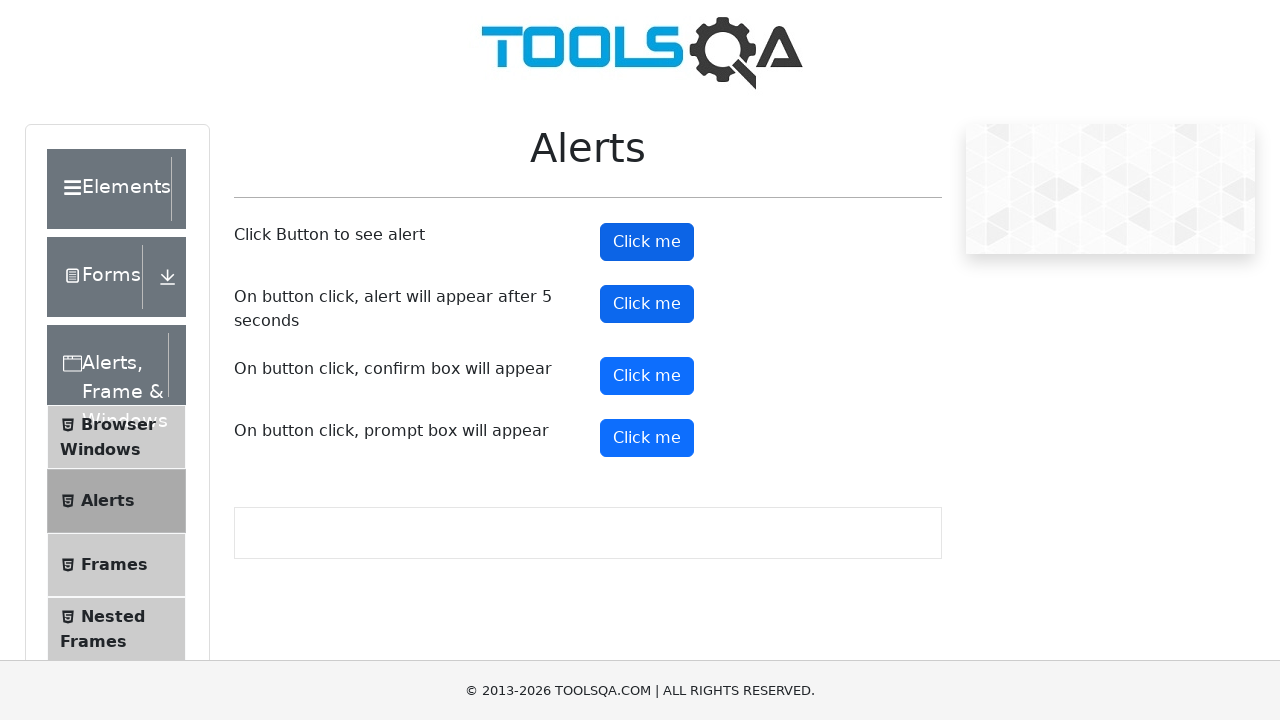

Waited 5 seconds for delayed alert to appear and be auto-accepted
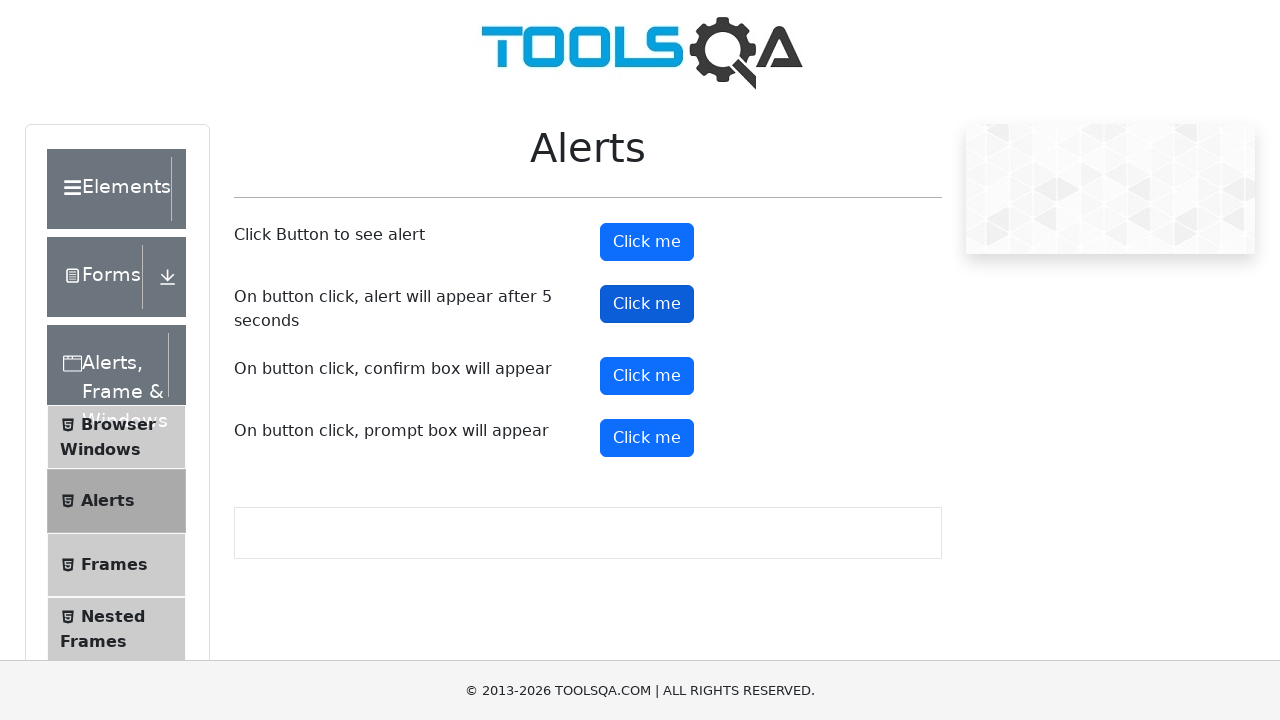

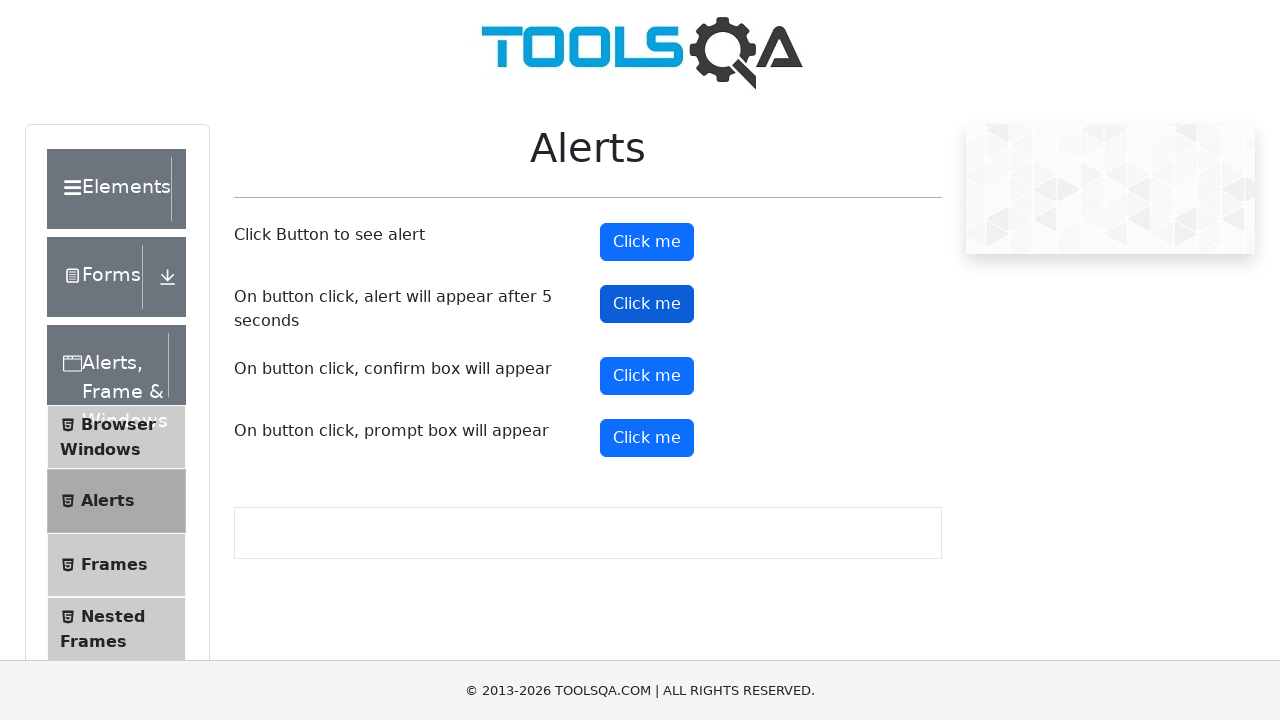